Tests the list selectable functionality by clicking on multiple items in a vertical list

Starting URL: https://demoqa.com/selectable

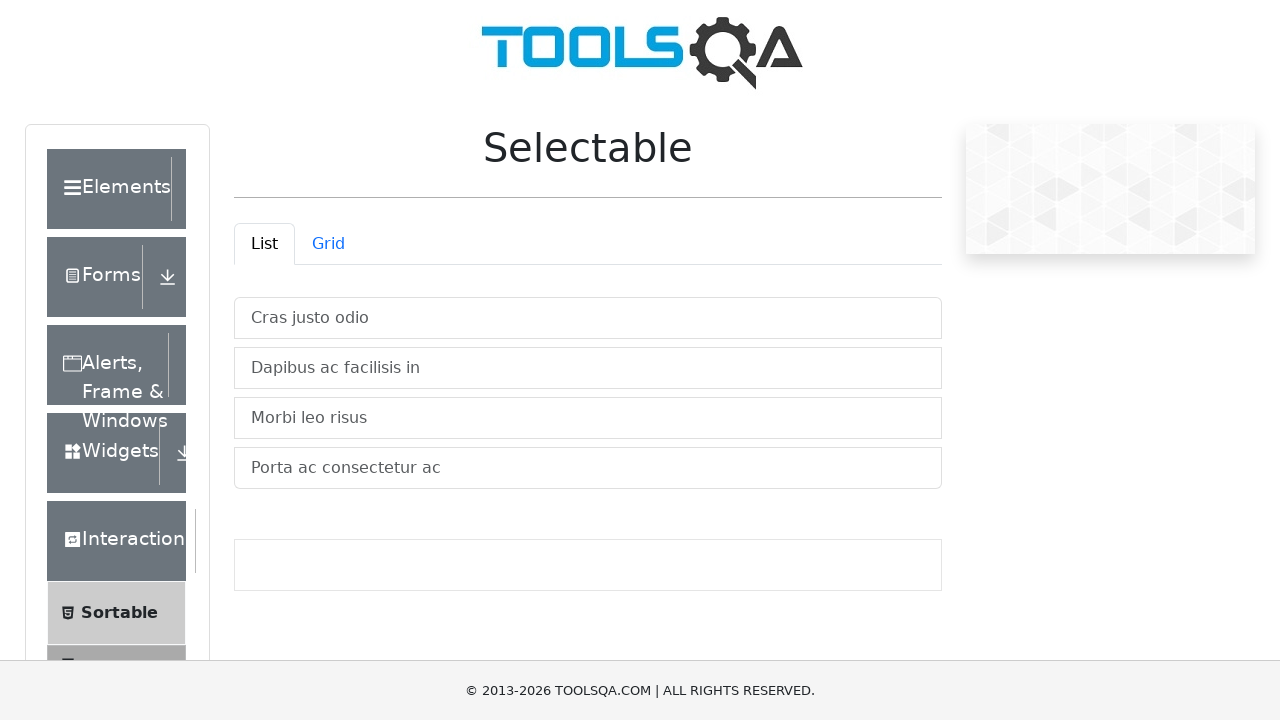

Navigated to selectable list demo page
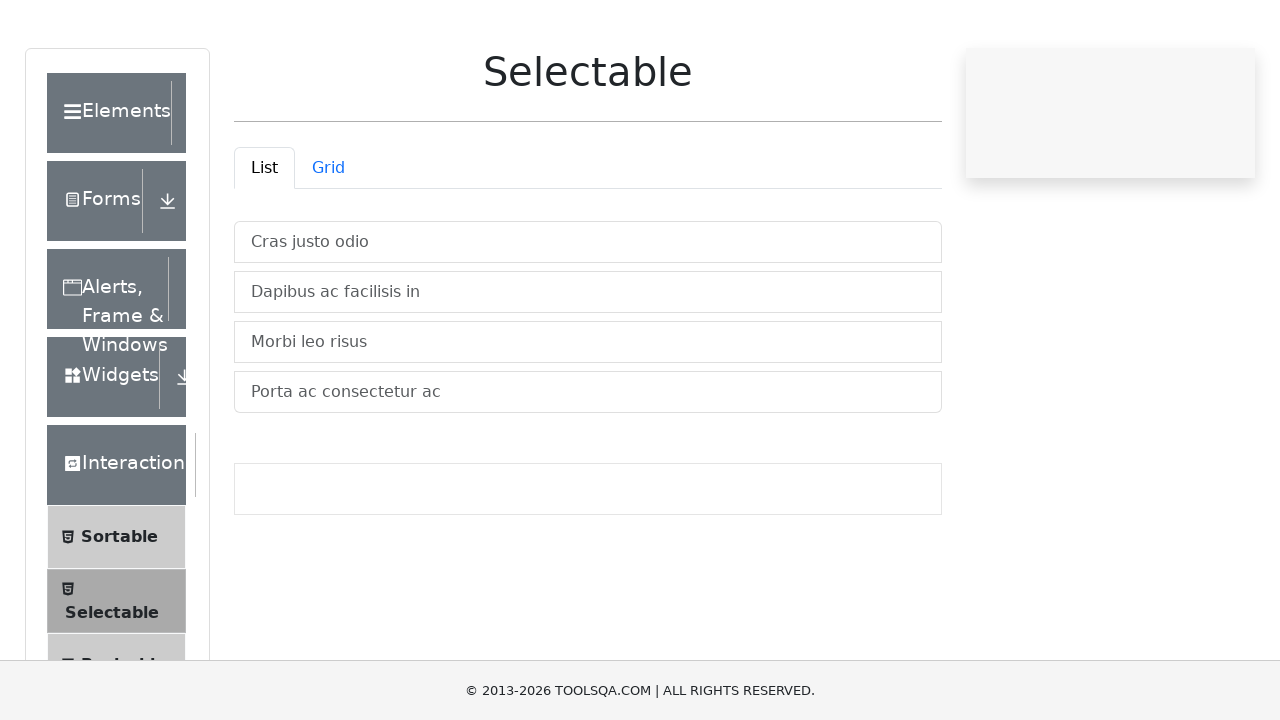

Clicked on first item in the selectable list at (588, 318) on xpath=//ul[@id='verticalListContainer']/li
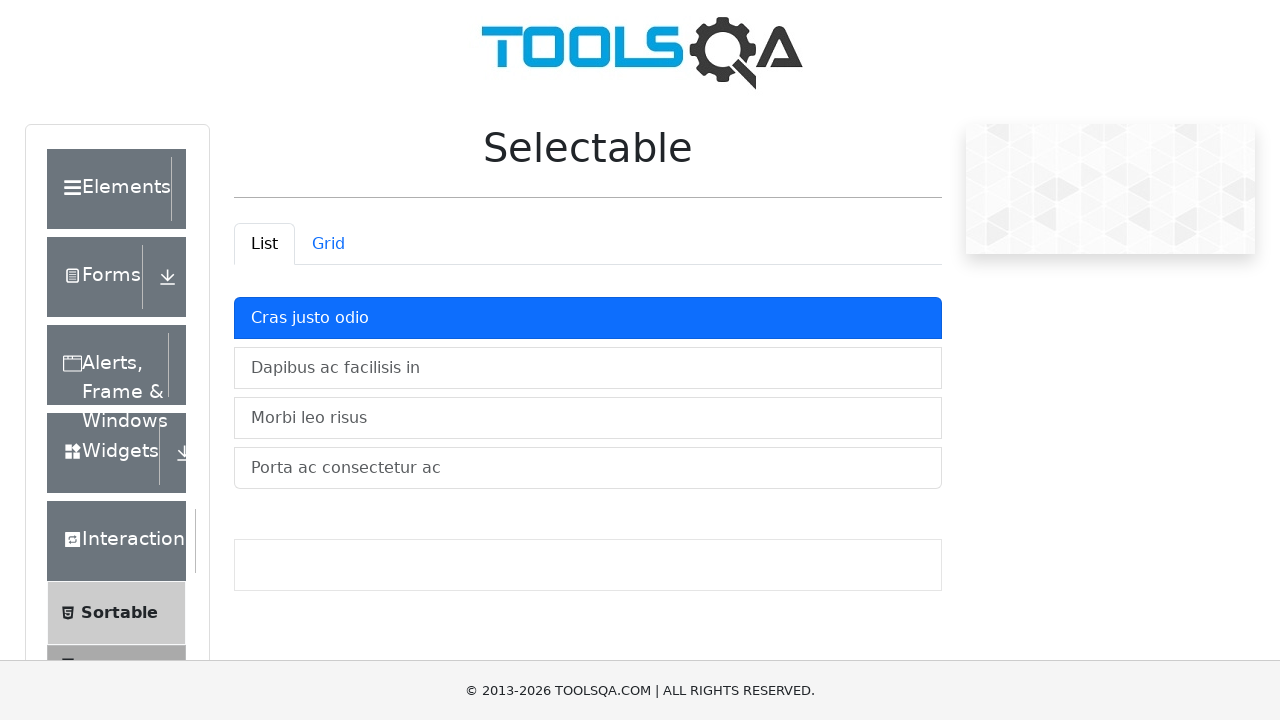

Clicked on second item in the selectable list at (588, 368) on (//ul[@id='verticalListContainer']/li)[2]
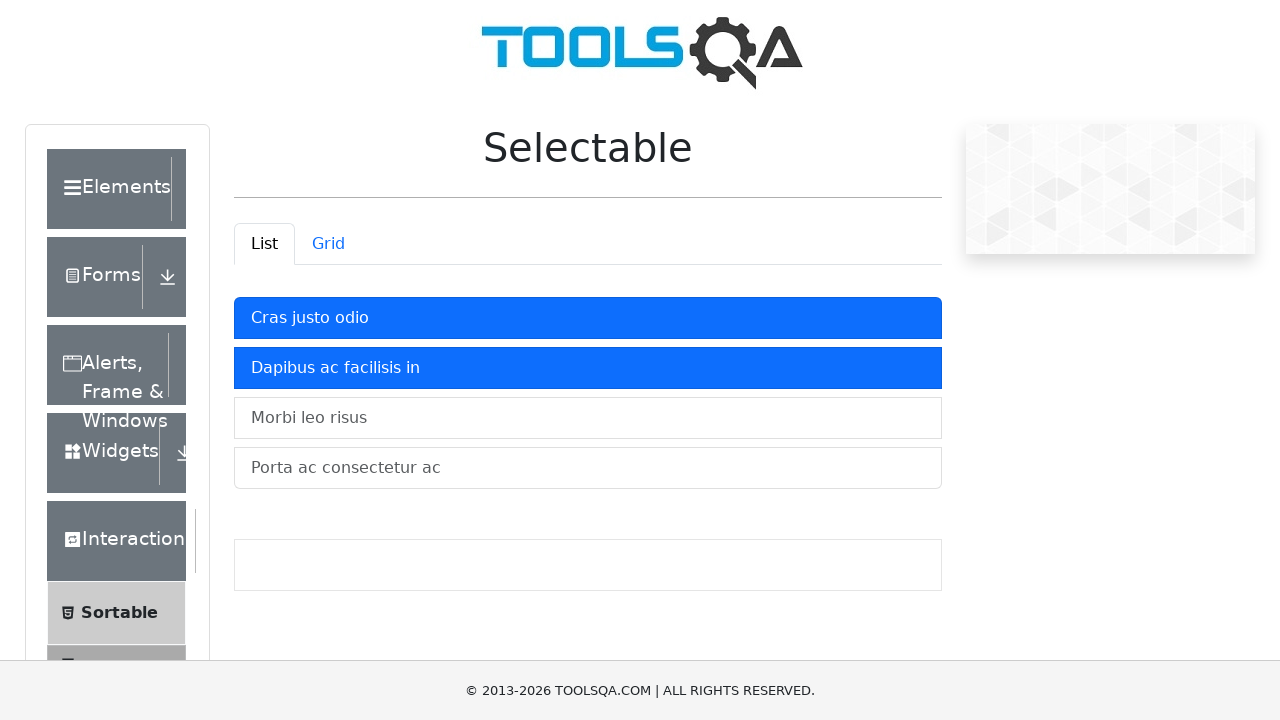

Clicked on fourth item in the selectable list at (588, 468) on (//ul[@id='verticalListContainer']/li)[4]
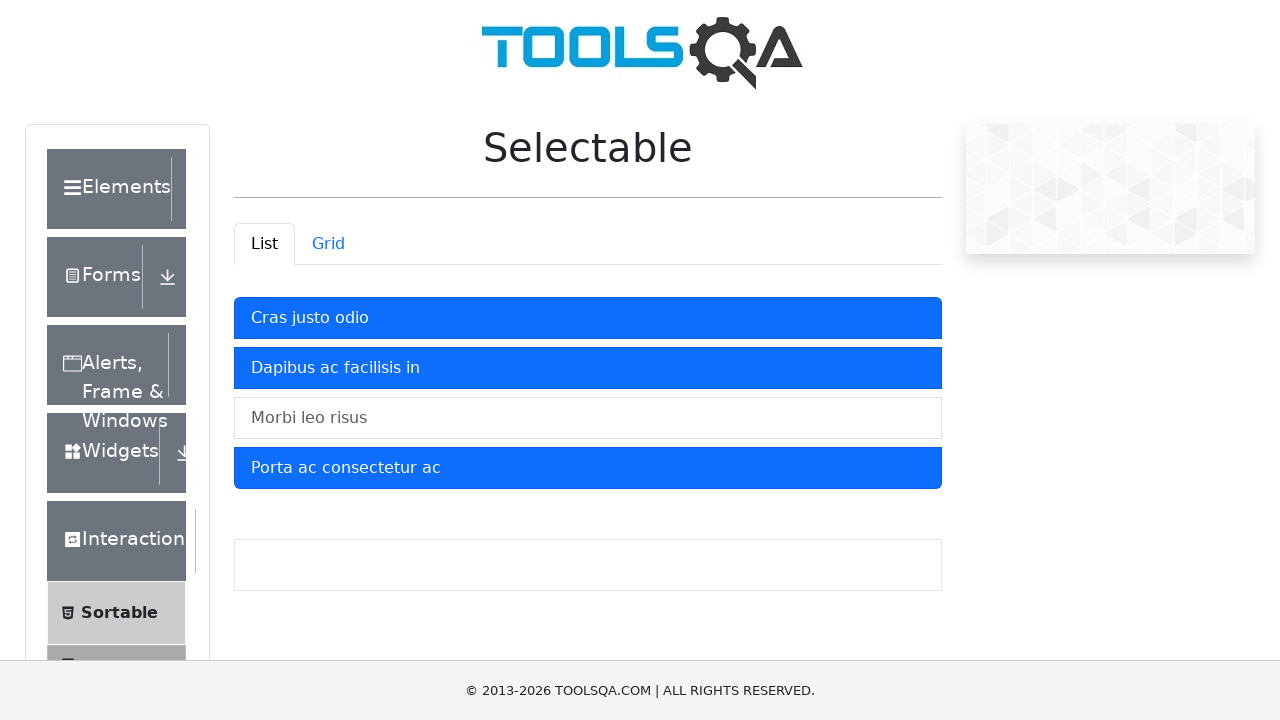

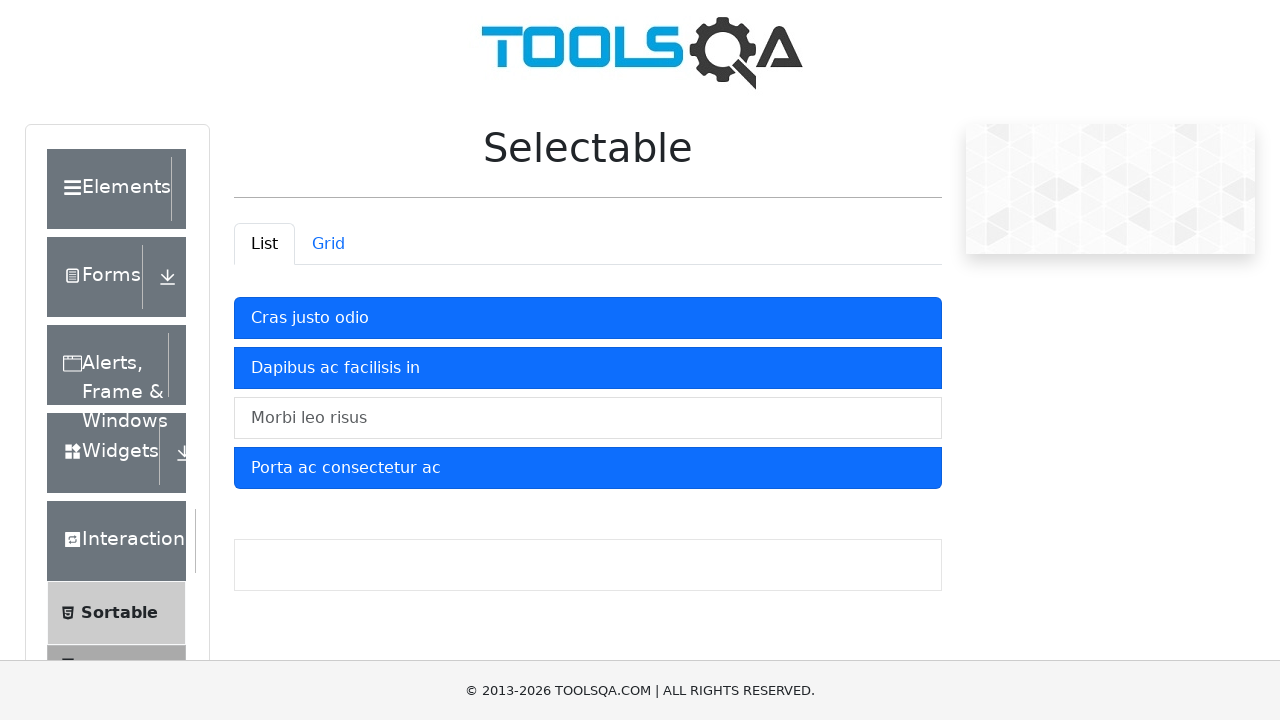